Tests form submission on a data types page by filling in personal information fields (first name, last name, address, email, phone, city, country, job position, company) while leaving zip code empty, then submitting and verifying validation alerts appear.

Starting URL: https://bonigarcia.dev/selenium-webdriver-java/data-types.html

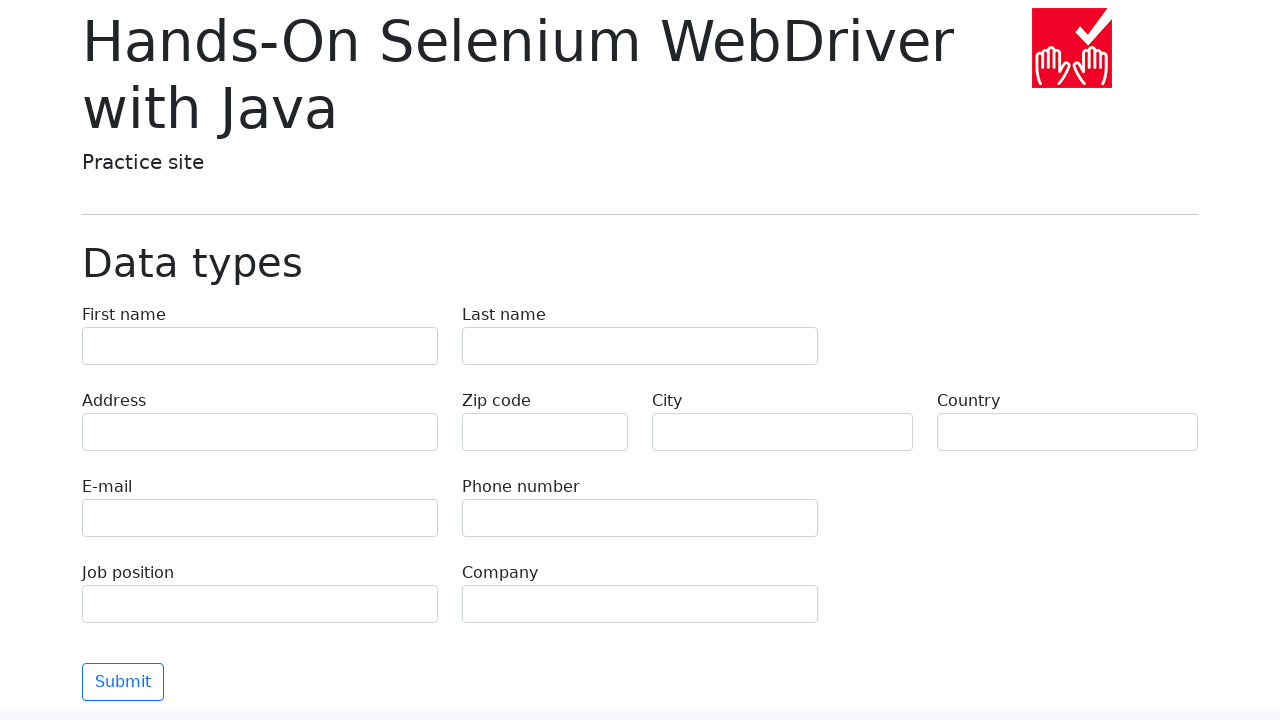

Waited for first-name field to load
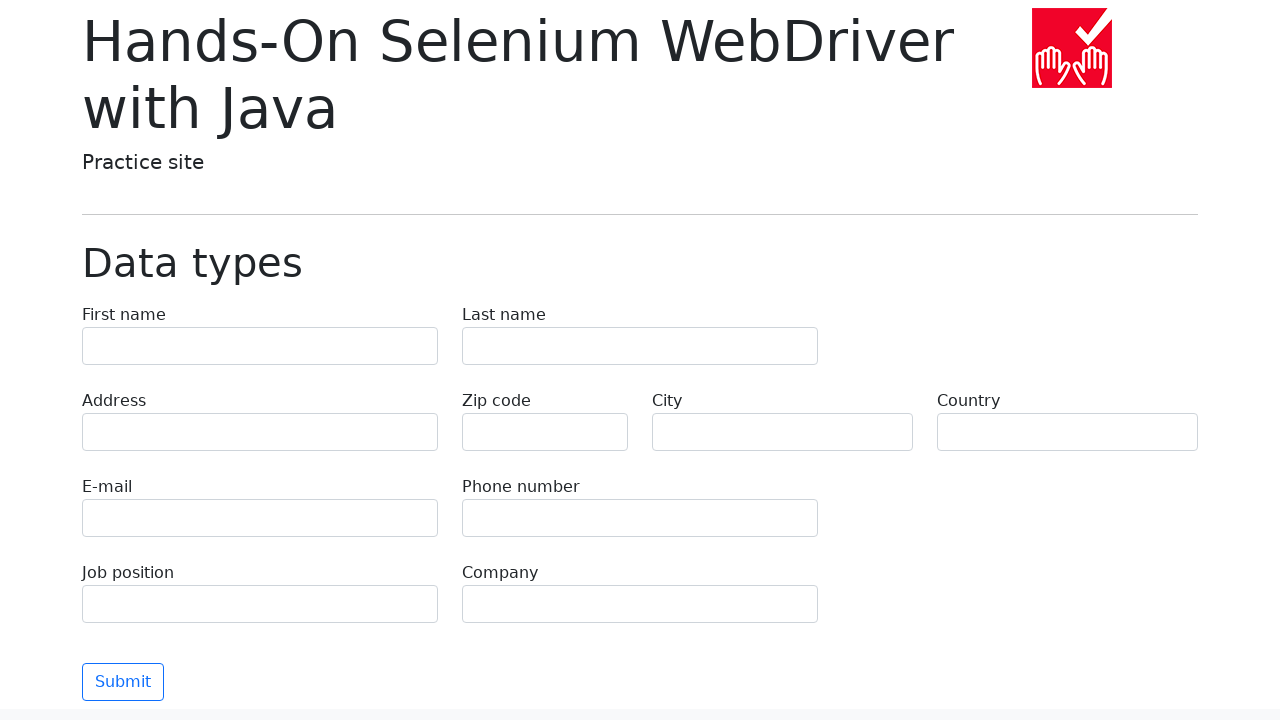

Filled first name field with 'Иван' on input[name='first-name']
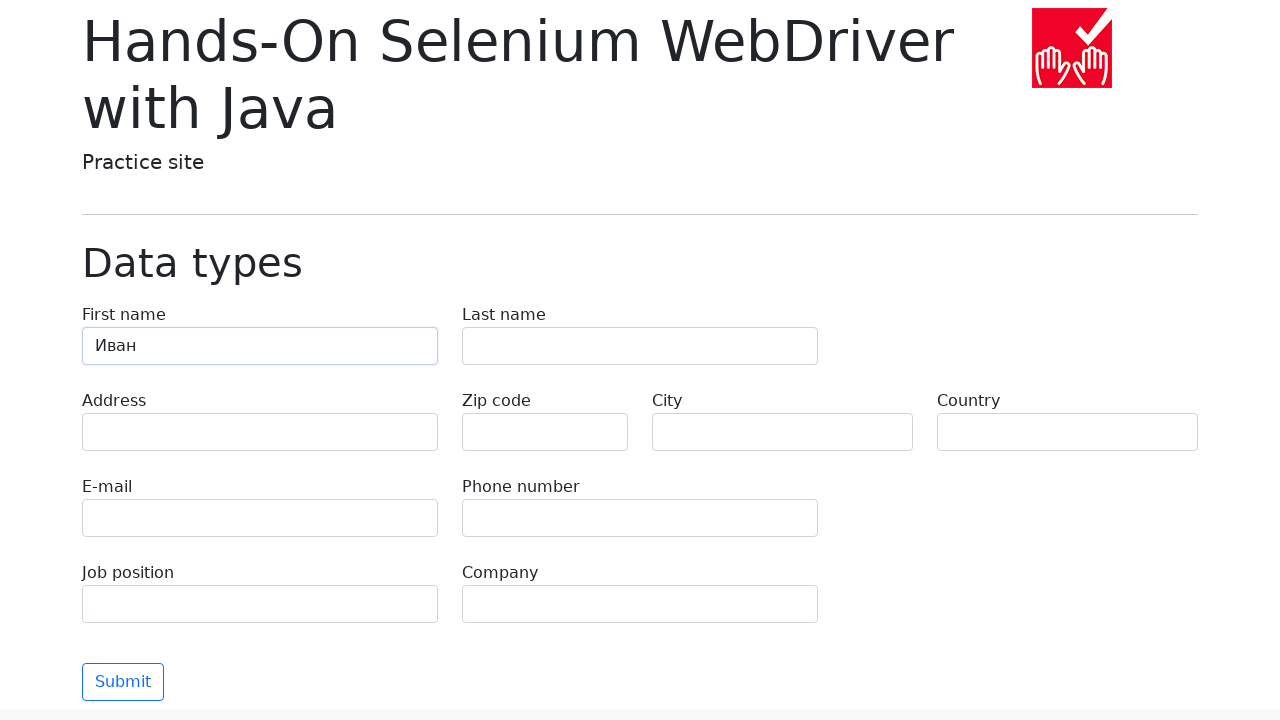

Filled last name field with 'Петров' on input[name='last-name']
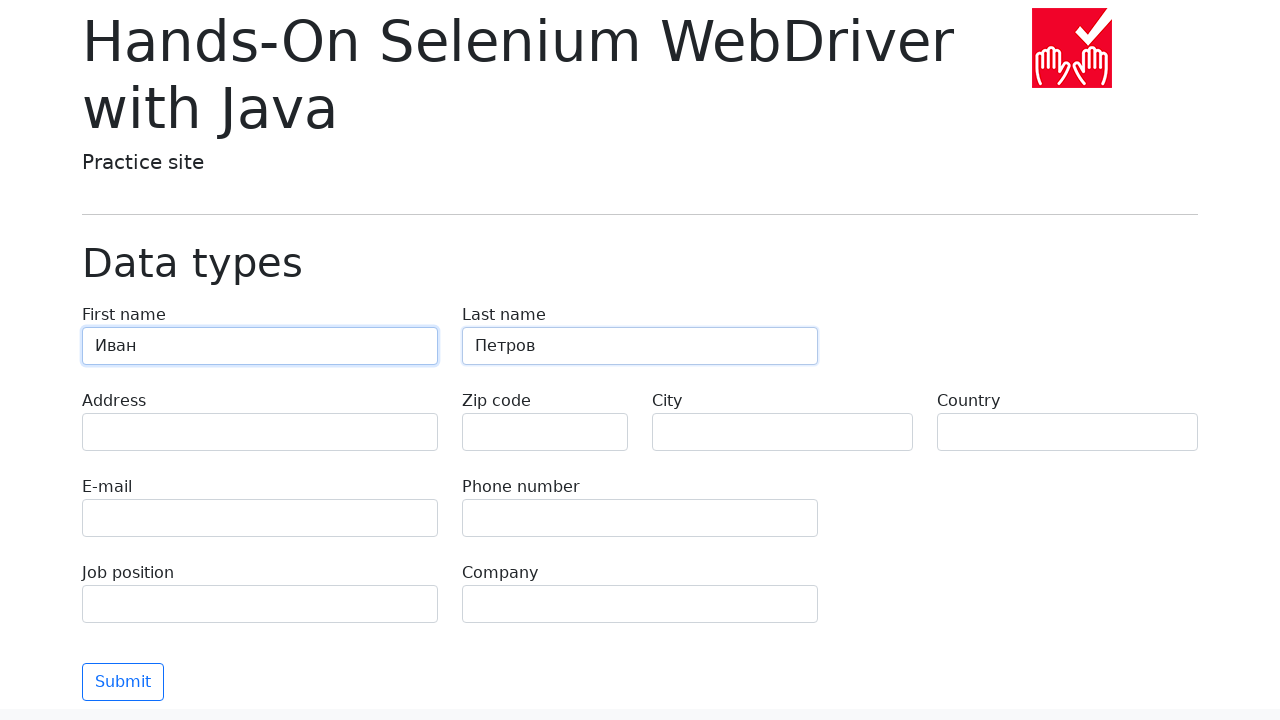

Filled address field with 'Ленина, 55-3' on input[name='address']
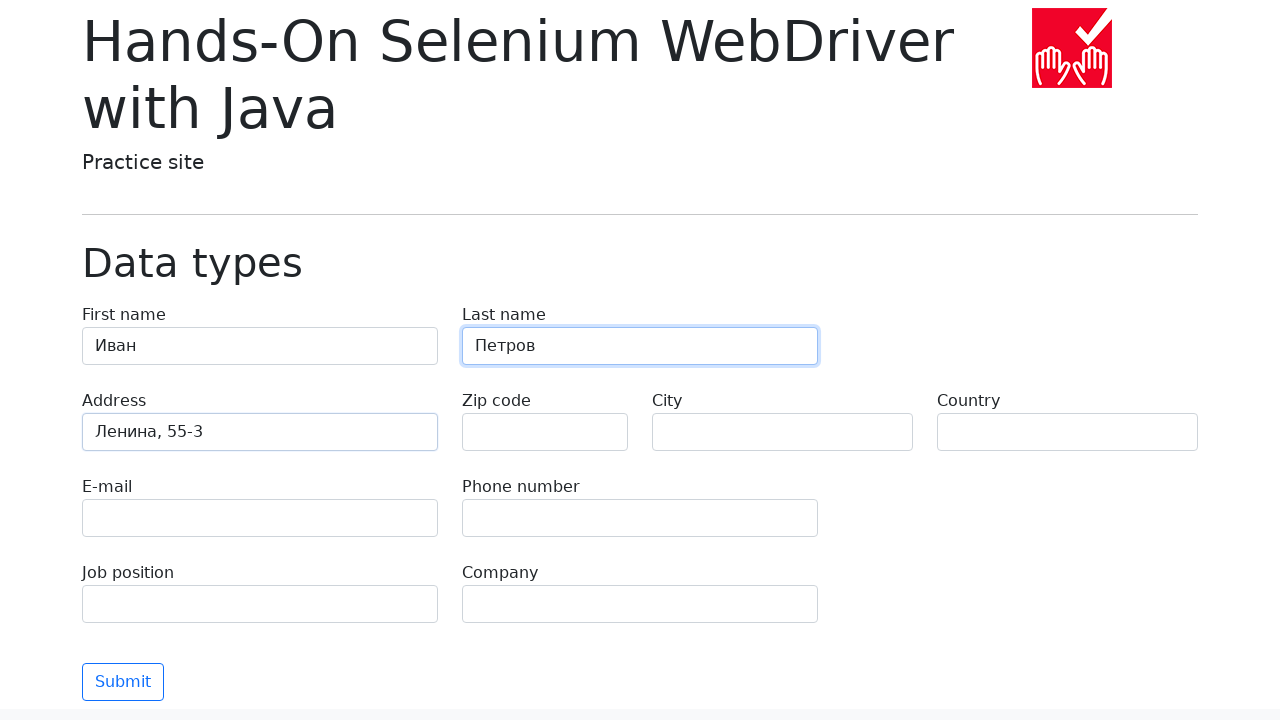

Waited for email field to load
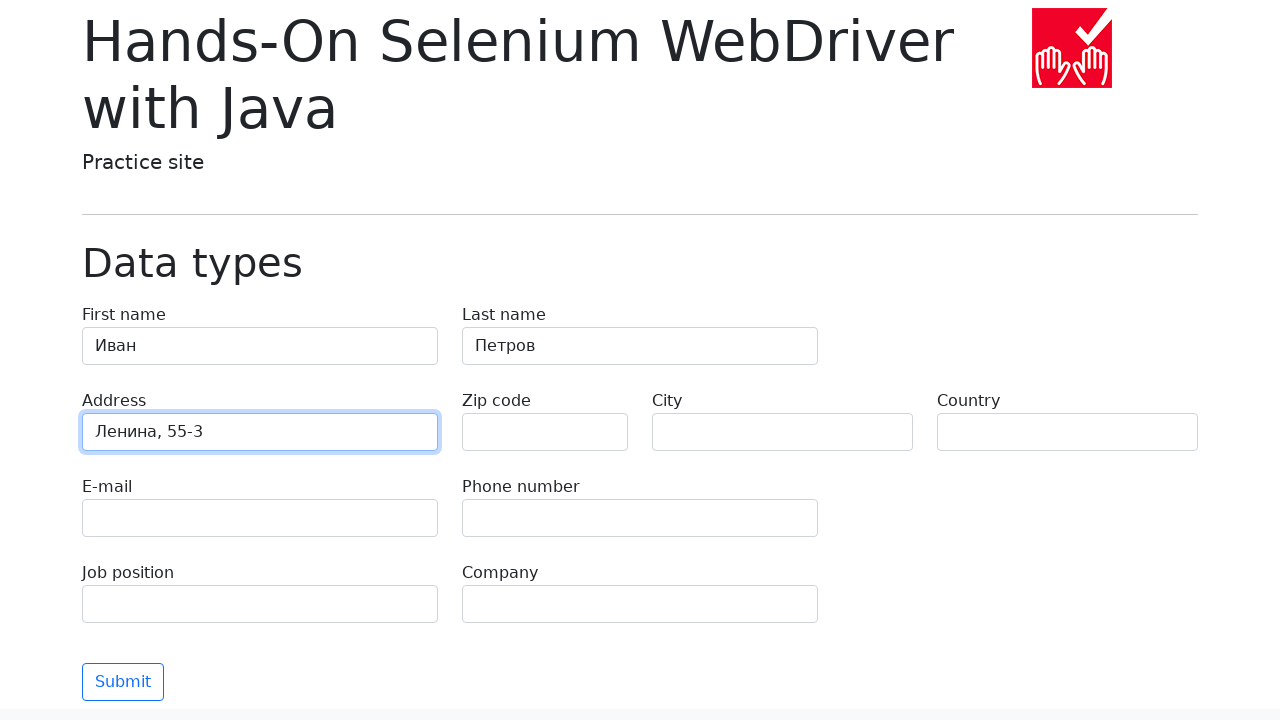

Filled email field with 'test@skypro.com' on input[name='e-mail']
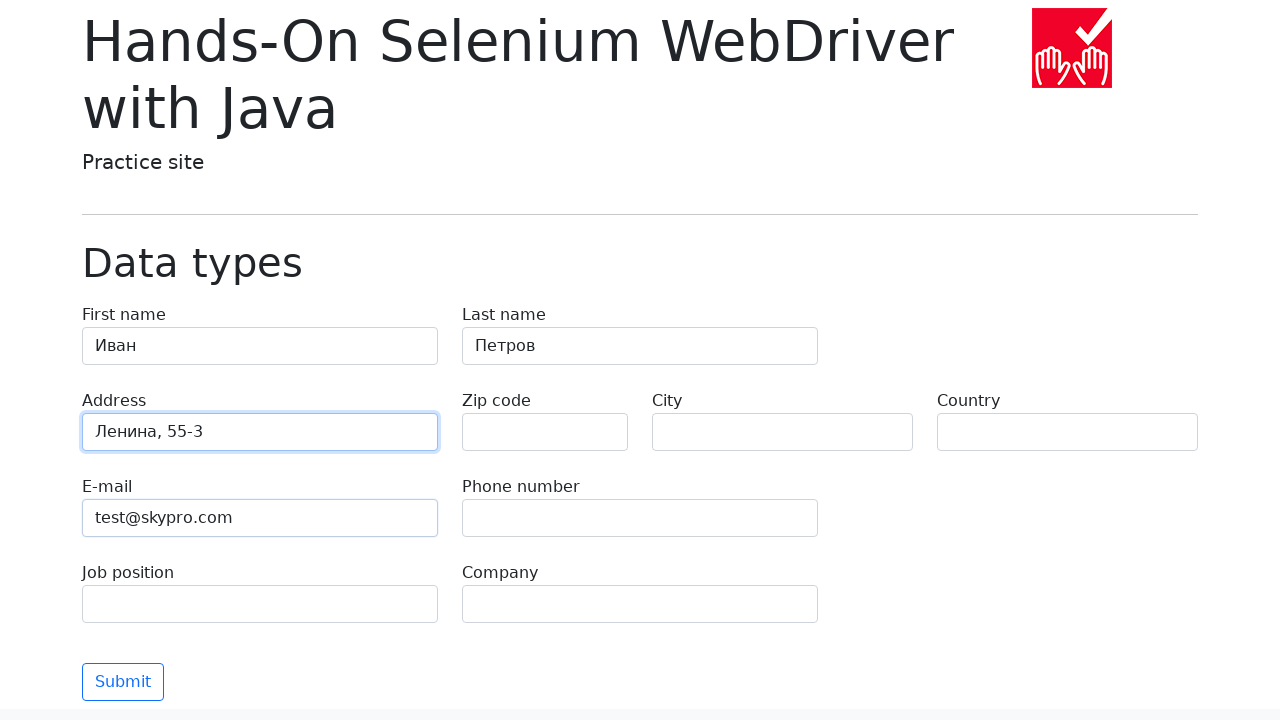

Filled phone field with '+7985899998787' on input[name='phone']
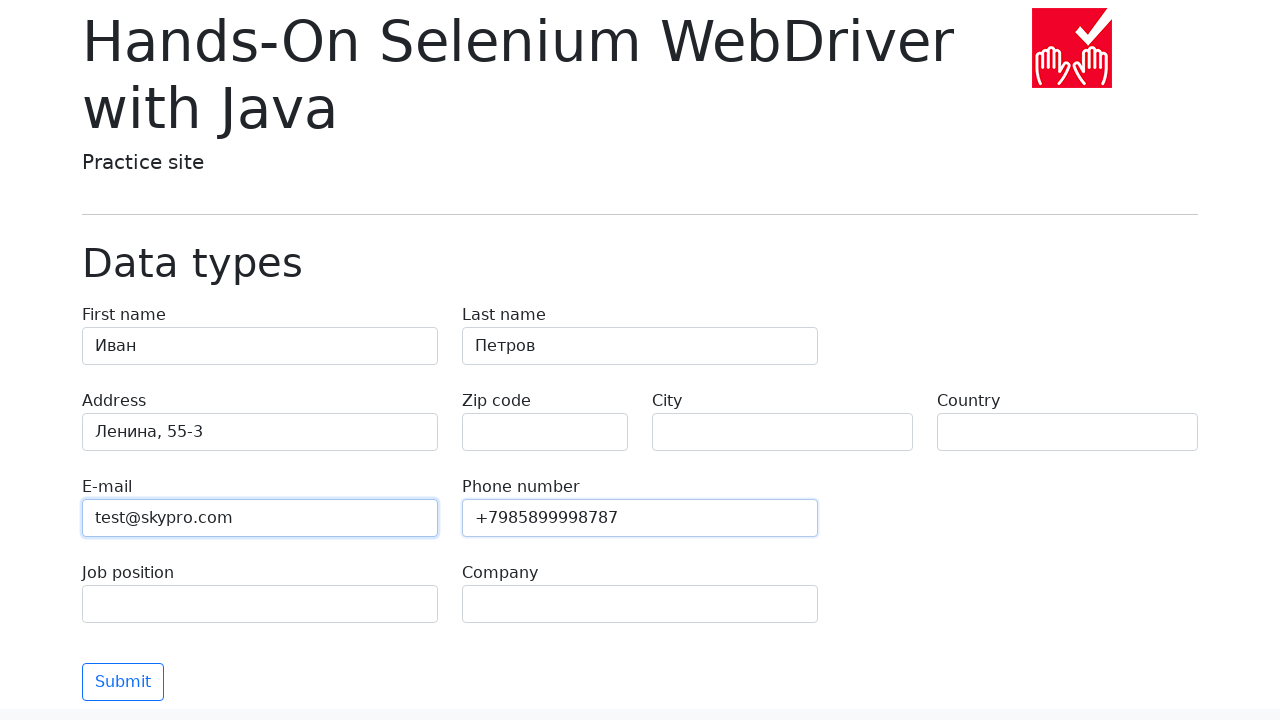

Waited for zip-code field to load
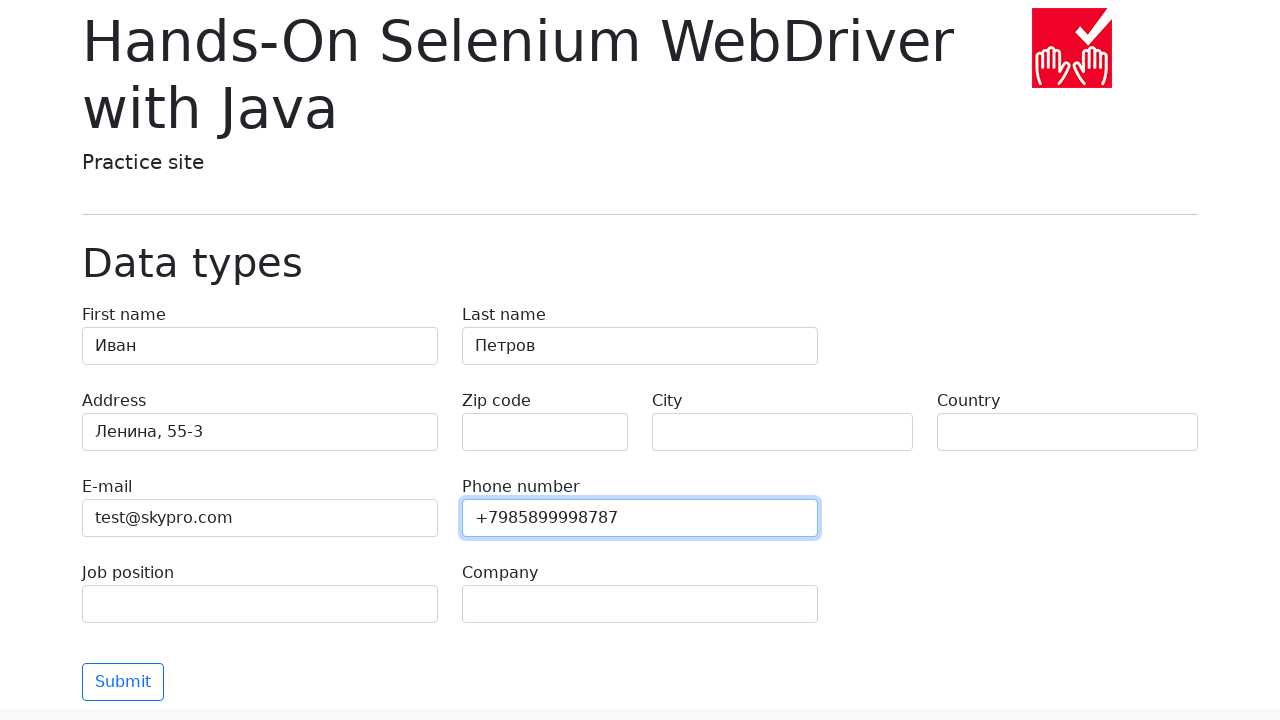

Left zip-code field empty on input[name='zip-code']
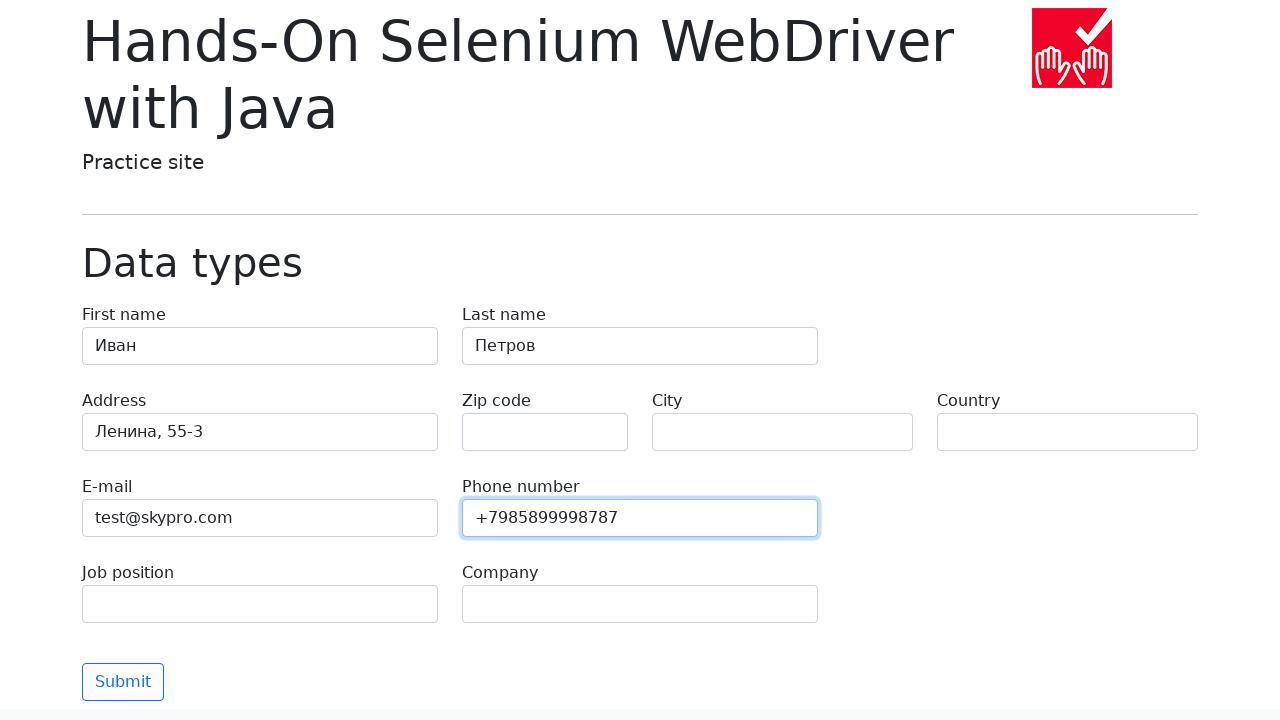

Filled city field with 'Москва' on input[name='city']
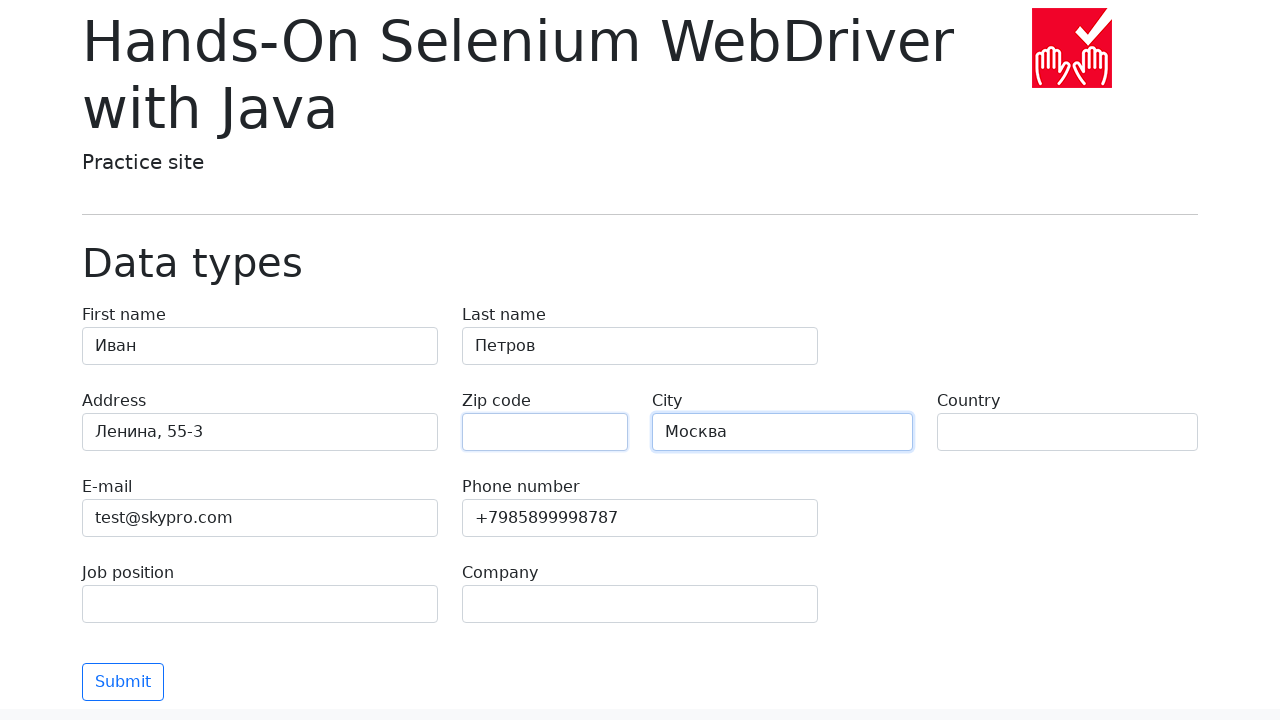

Filled country field with 'Россия' on input[name='country']
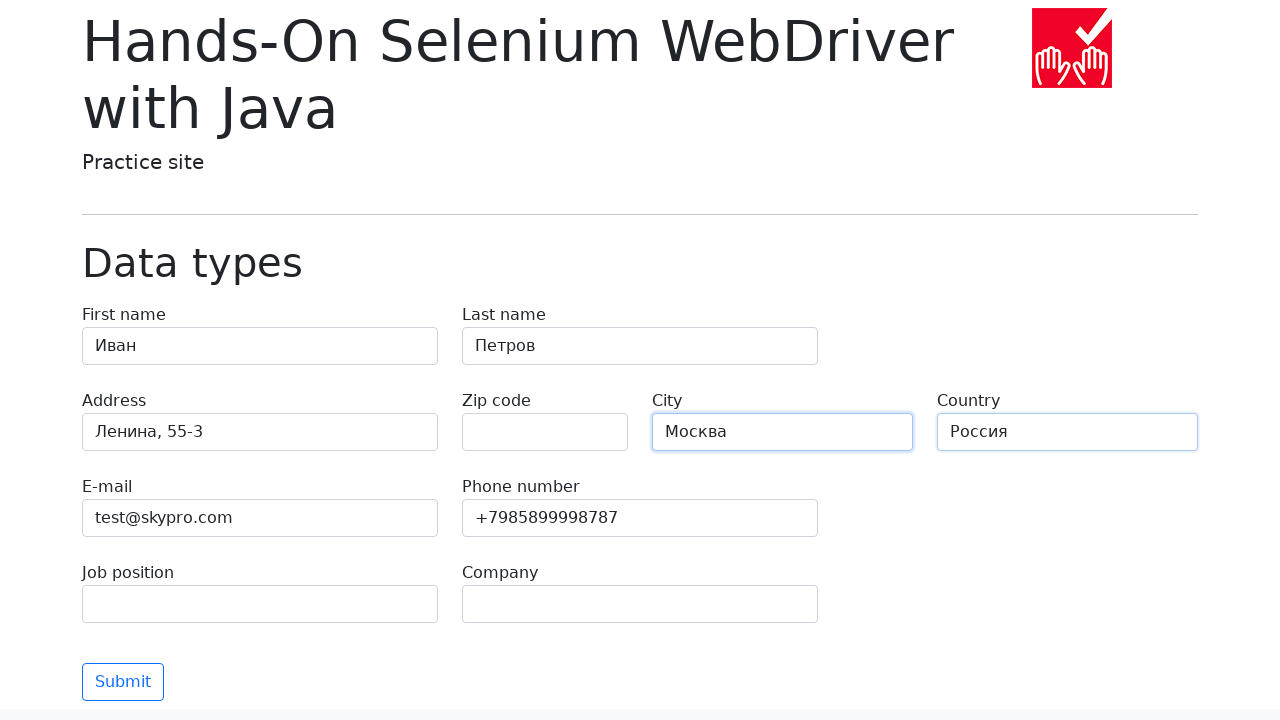

Filled job position field with 'QA' on input[name='job-position']
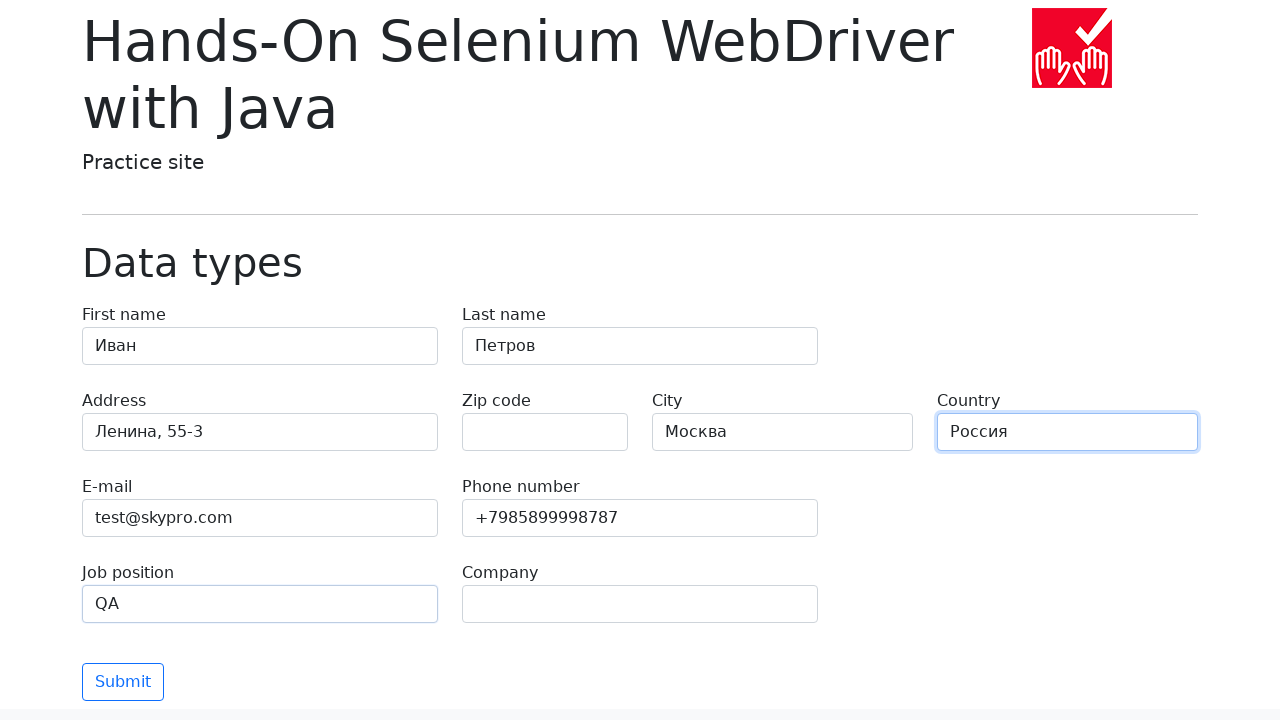

Filled company field with 'SkyPro' on input[name='company']
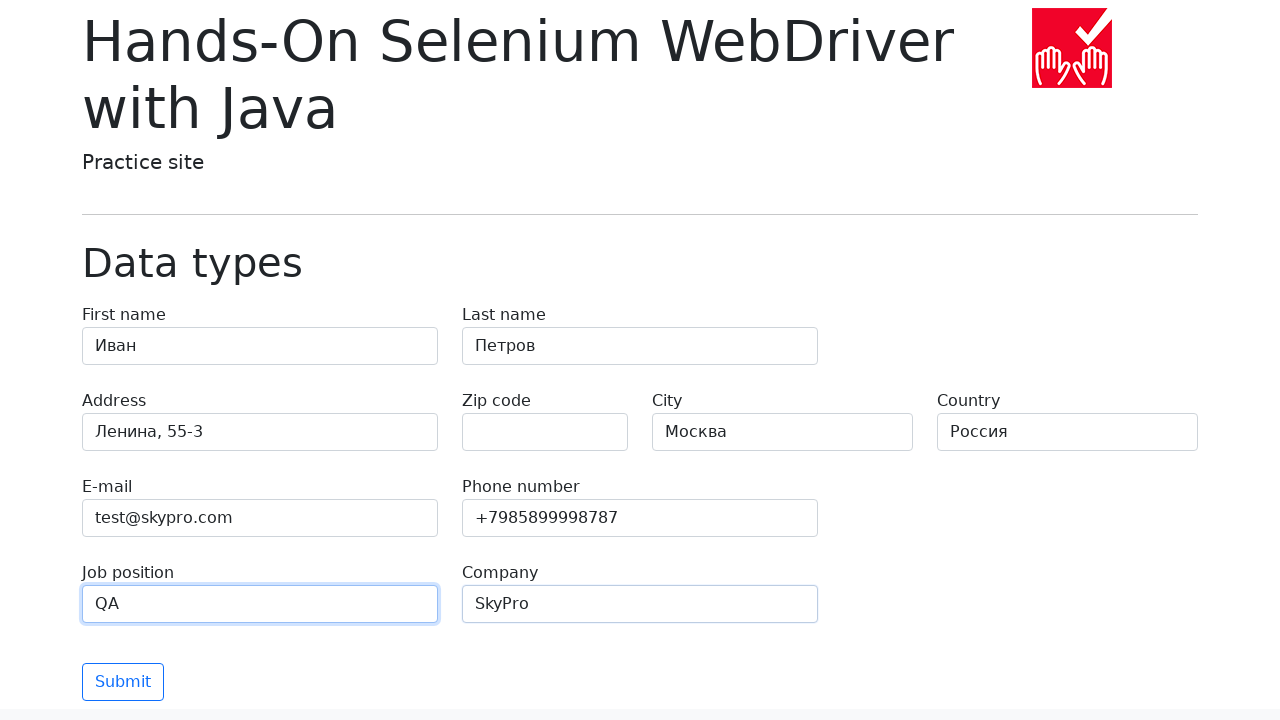

Clicked submit button to submit form at (123, 682) on button[type='submit']
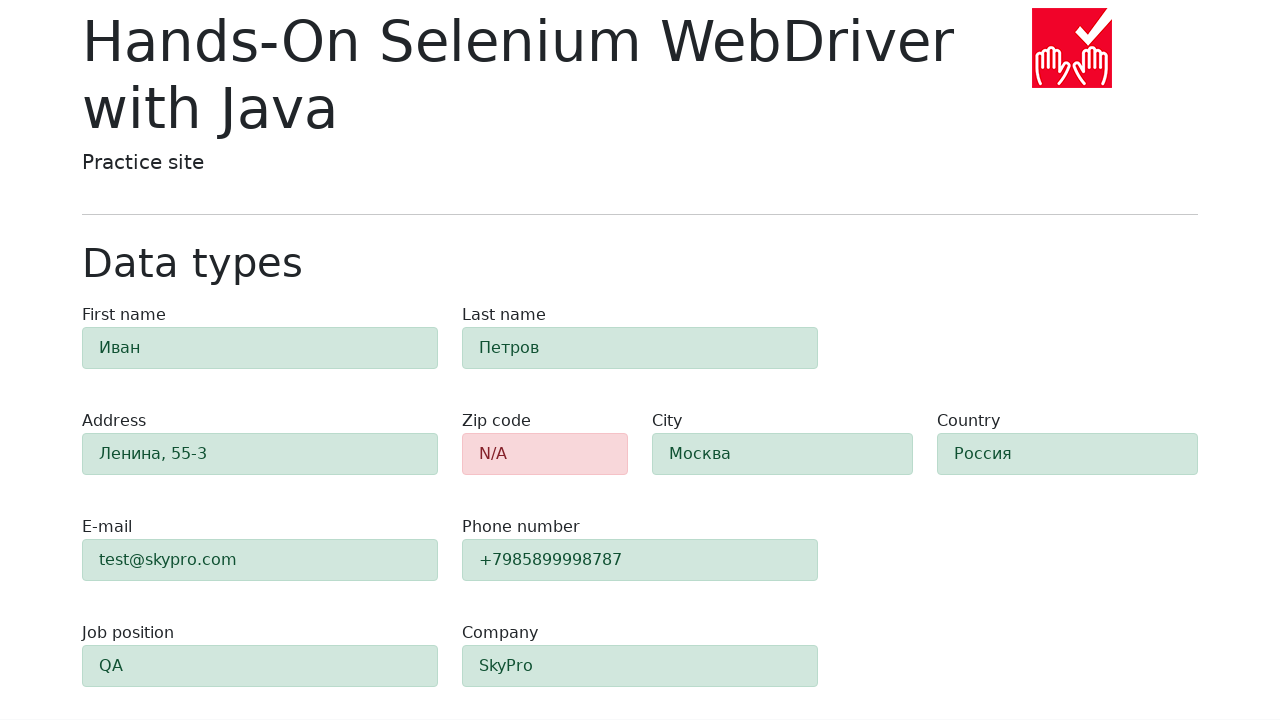

Validation alerts appeared confirming form submission validation
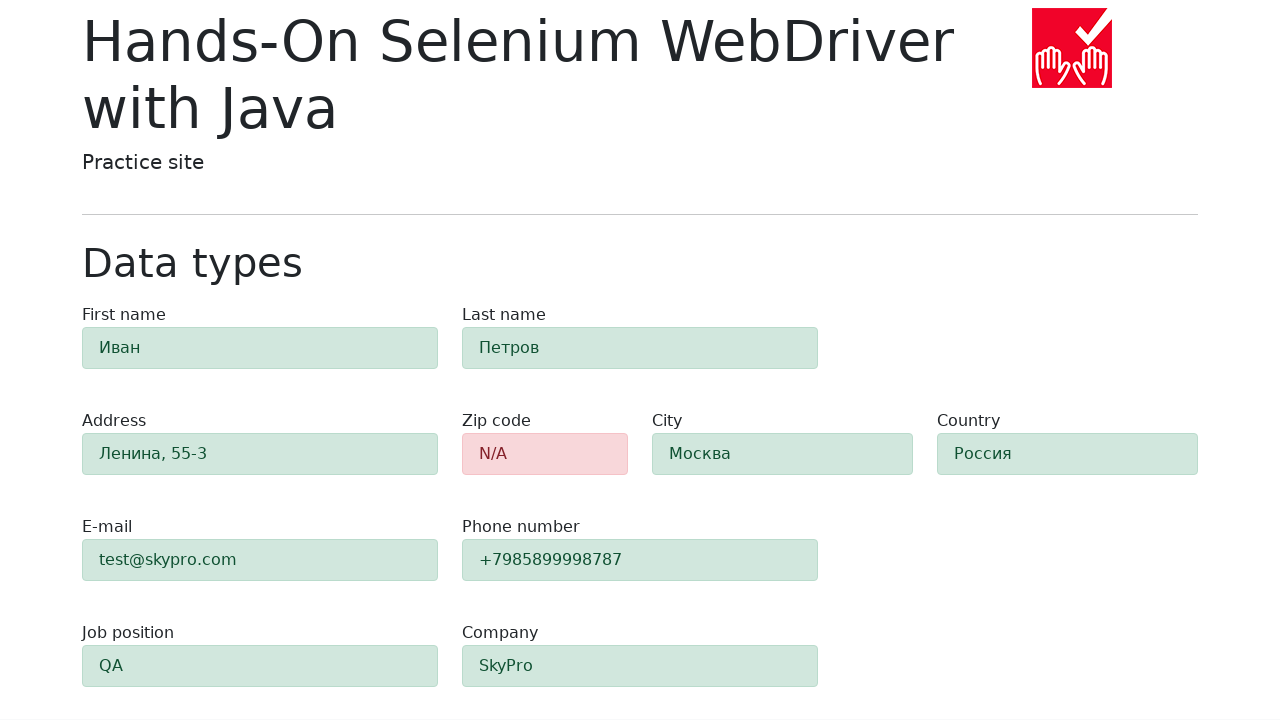

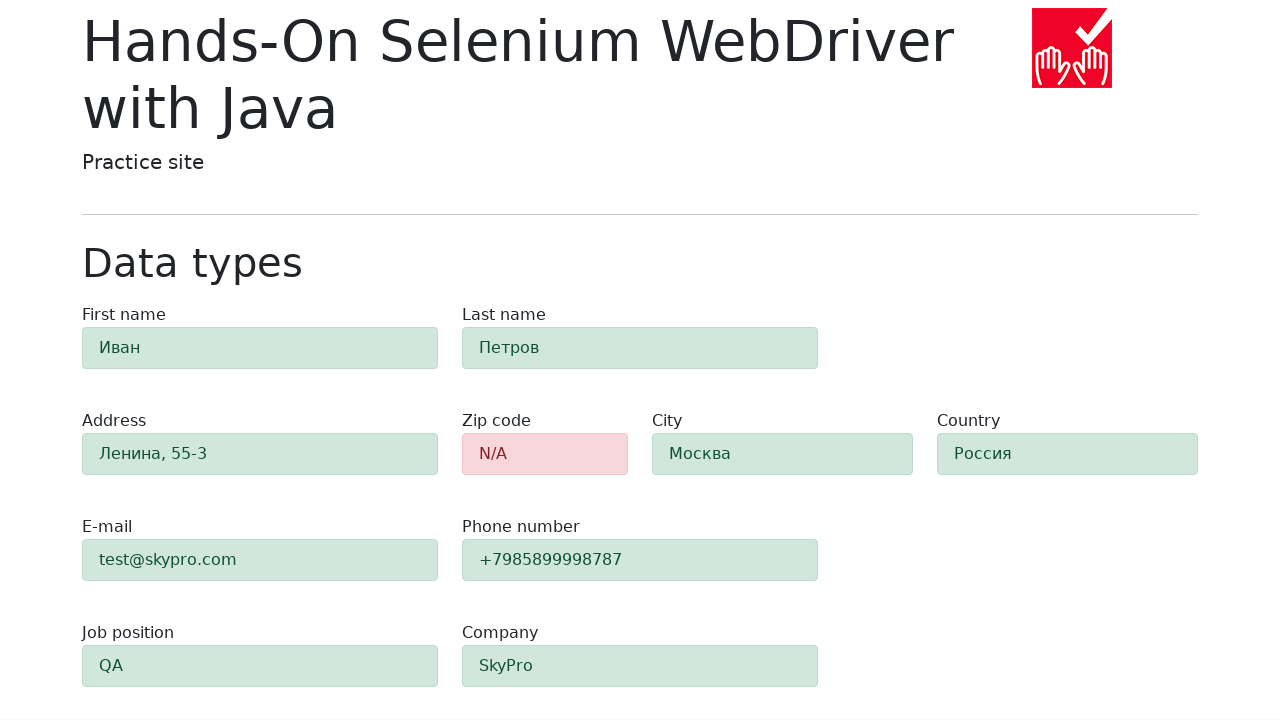